Tests drag and drop functionality by dragging an element from source to destination within an iframe

Starting URL: https://jqueryui.com/droppable/

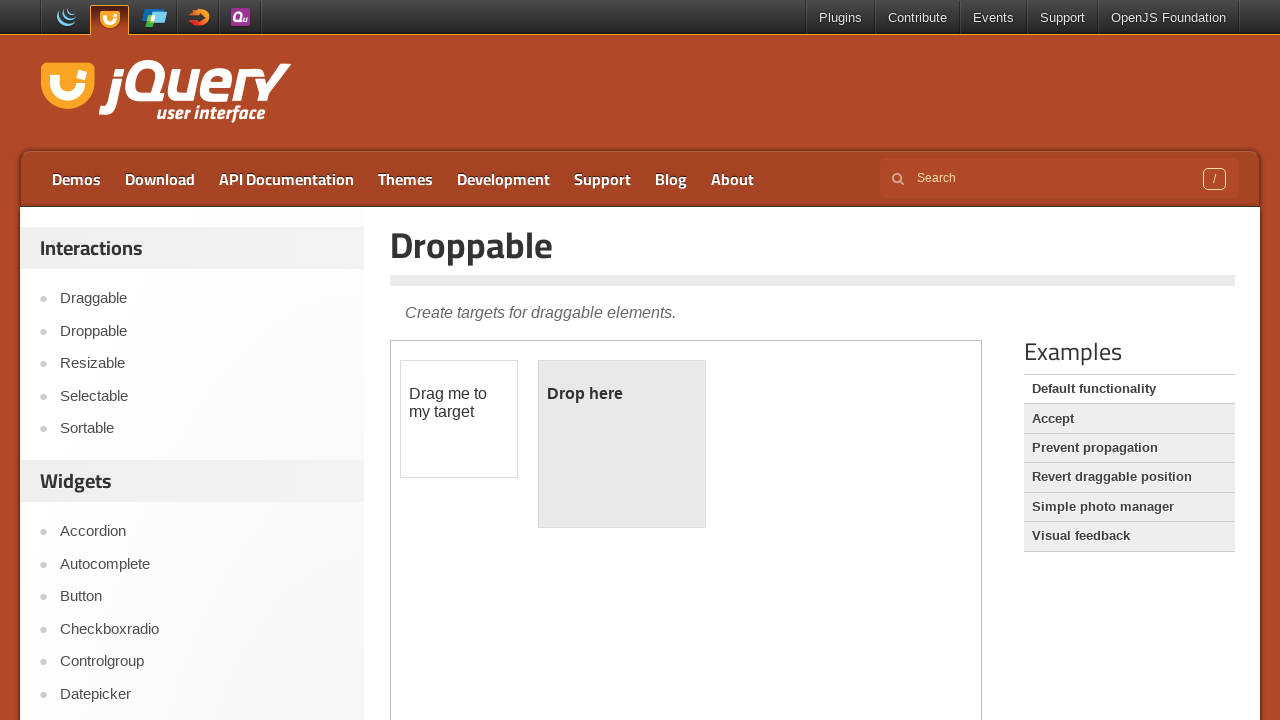

Located the first iframe containing drag and drop demo
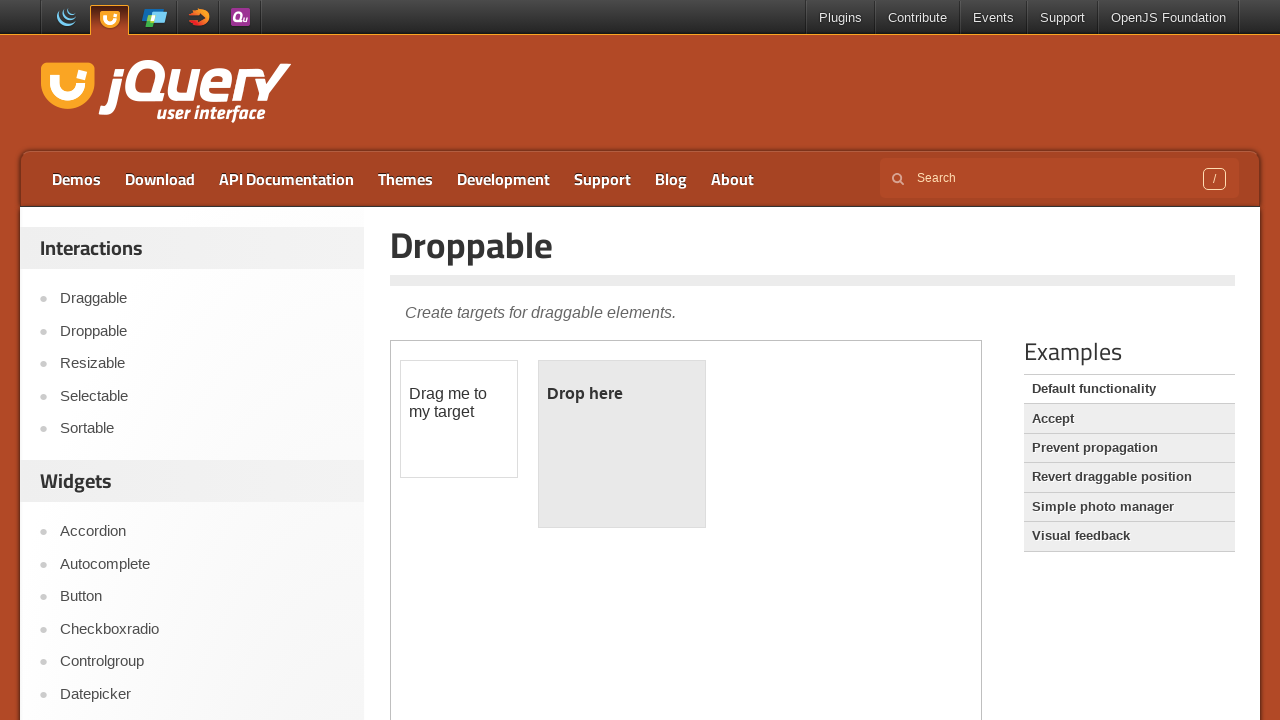

Located the draggable element with id 'draggable'
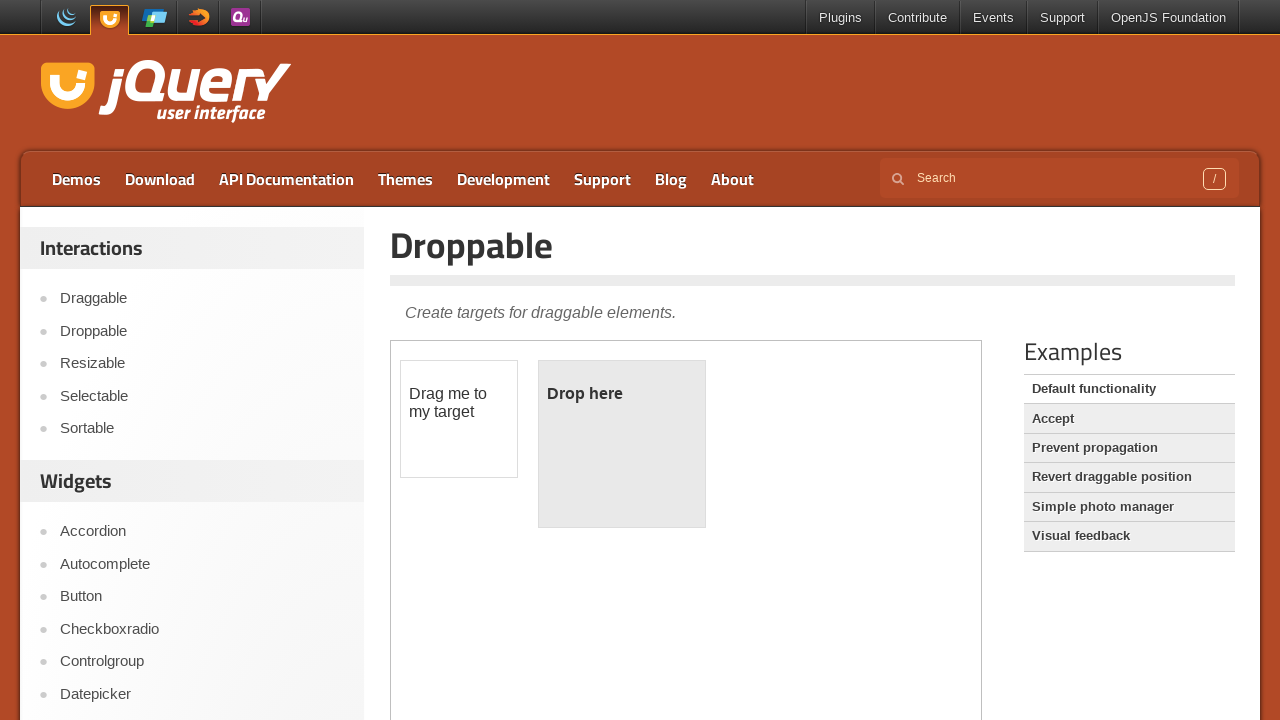

Located the droppable element with id 'droppable'
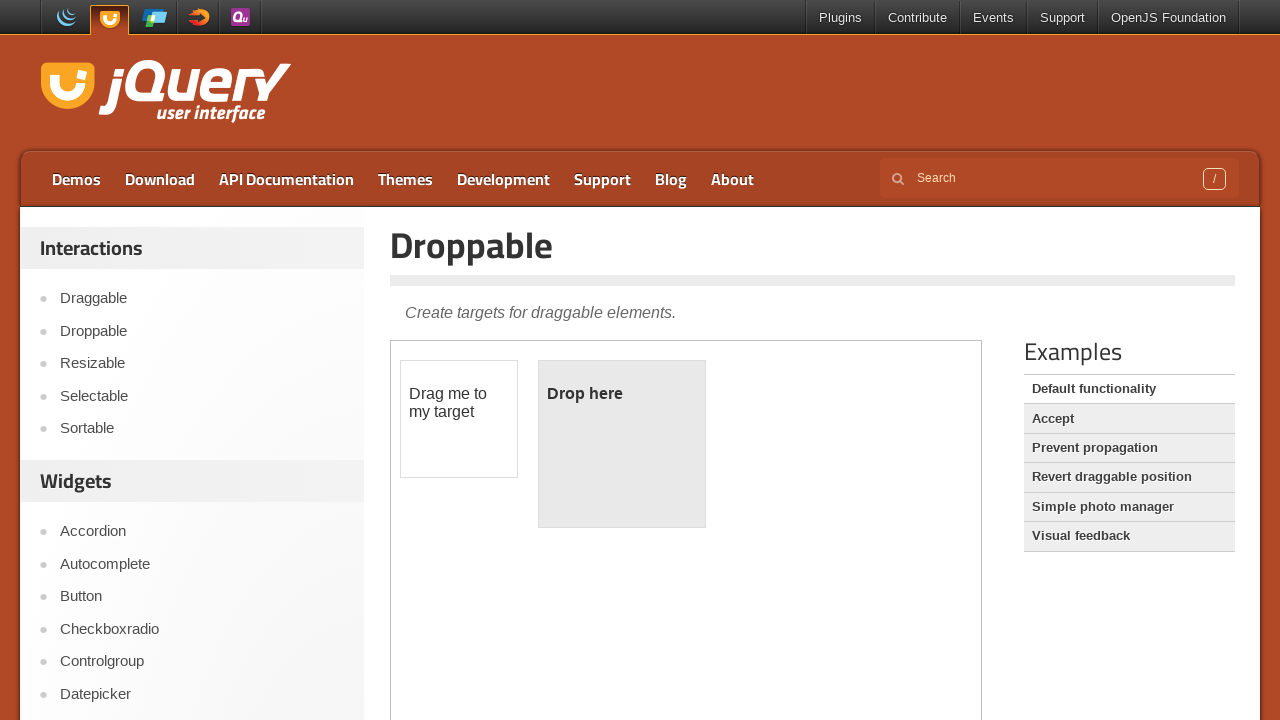

Performed drag and drop operation from draggable to droppable element at (622, 444)
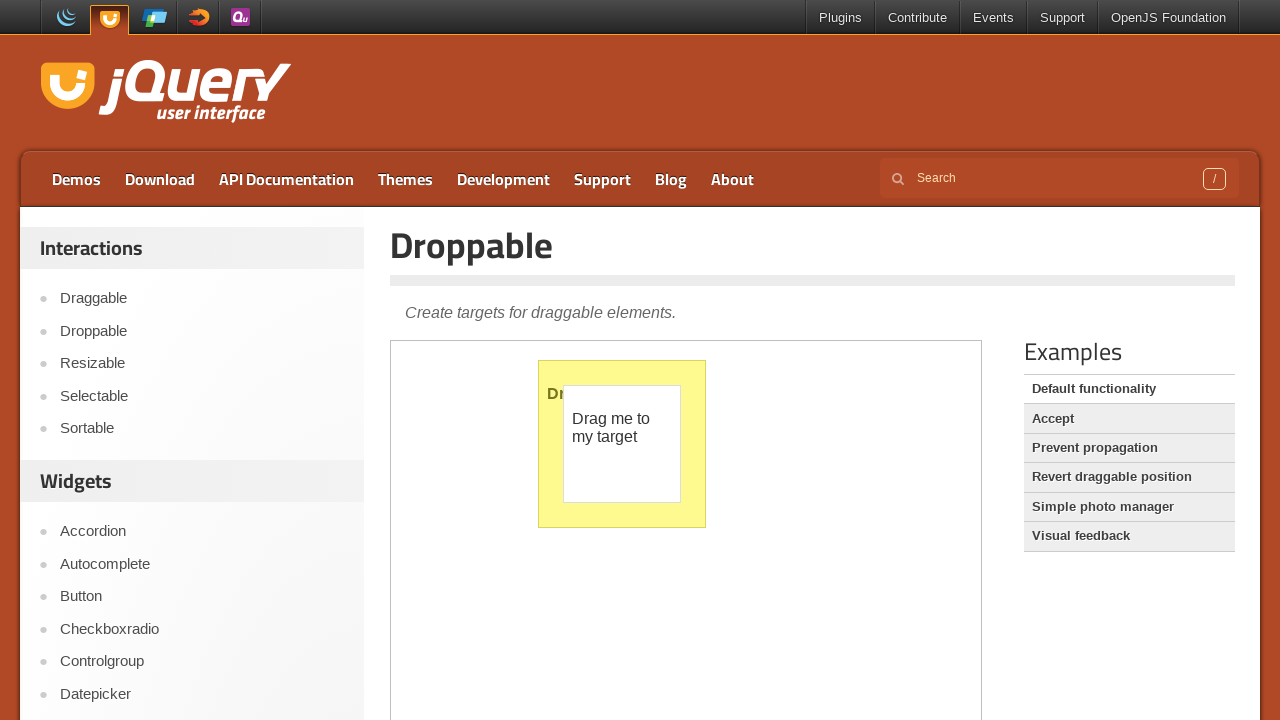

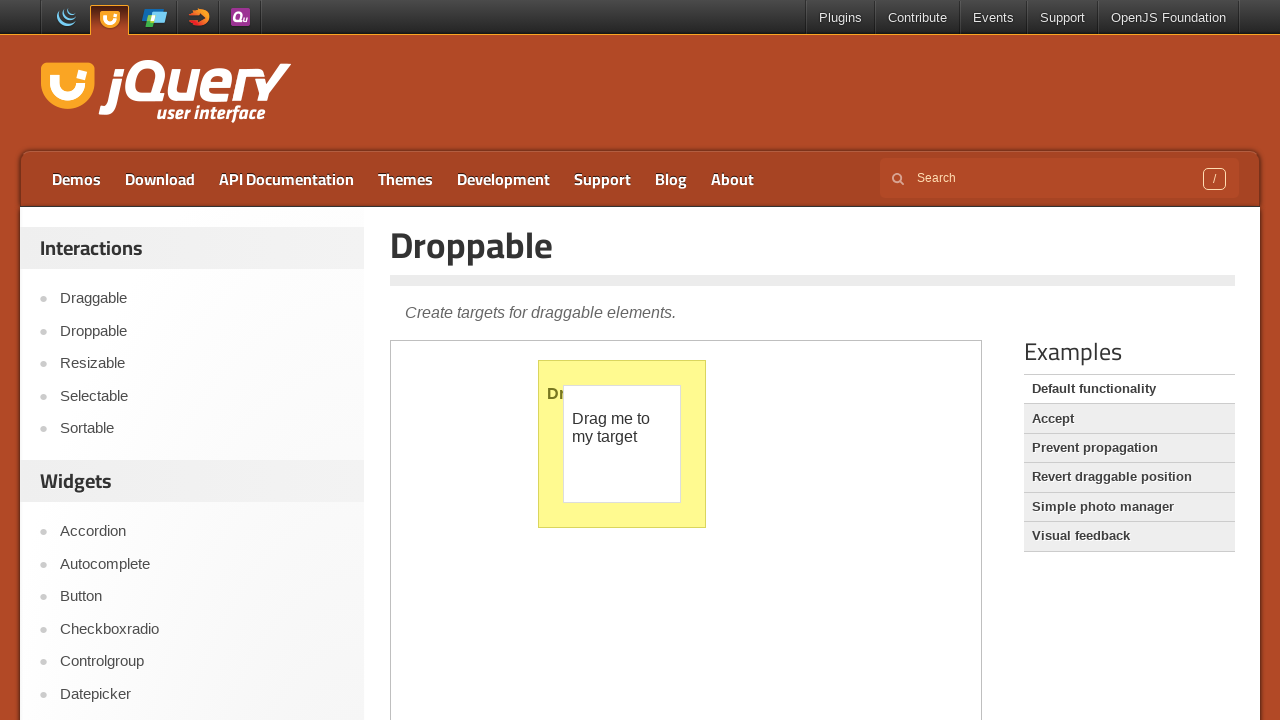